Navigates to the Rahul Shetty Academy Automation Practice page and waits for the page to load. The original script was incomplete with no actual actions being performed.

Starting URL: https://rahulshettyacademy.com/AutomationPractice/

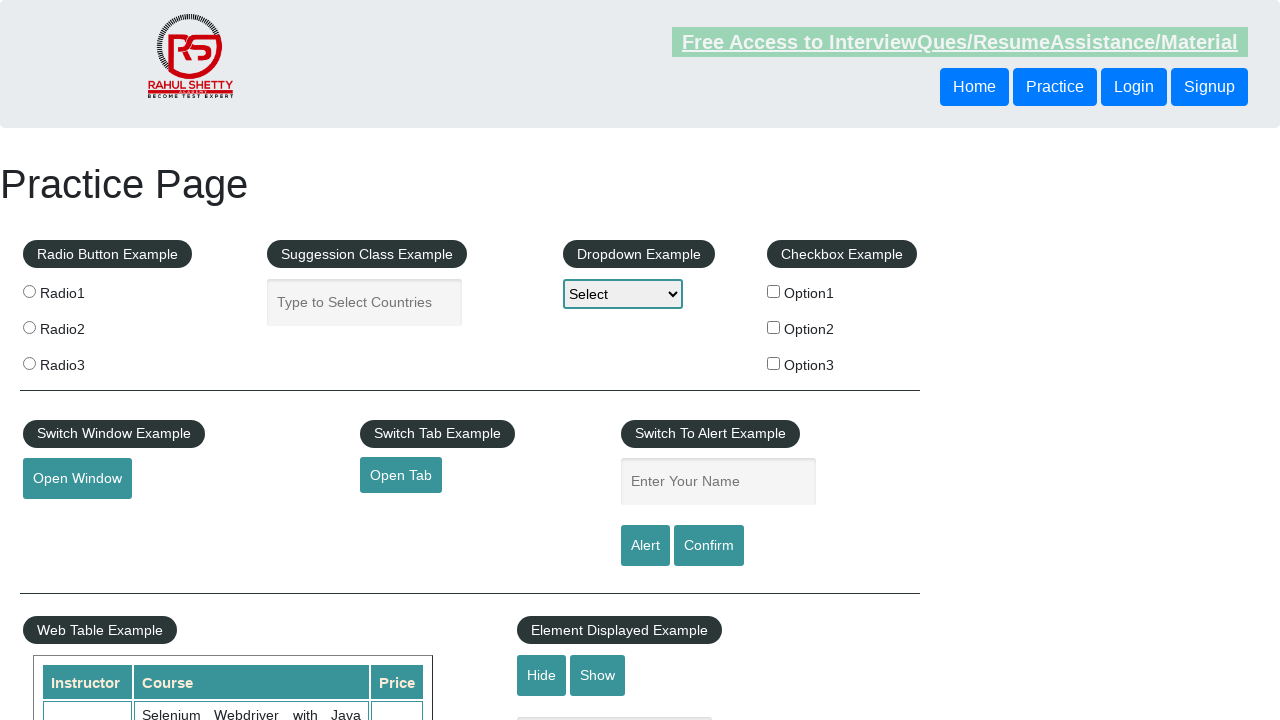

Waited for page DOM content to be loaded
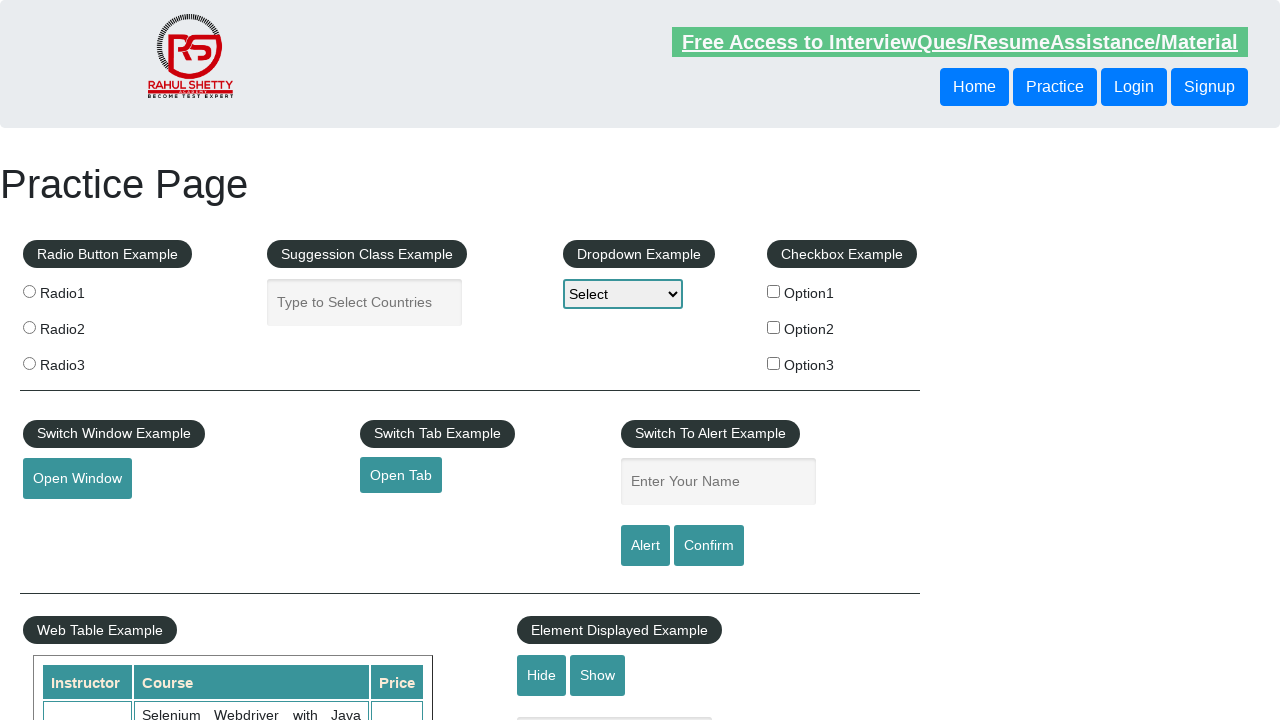

Waited for h1 heading to be visible on the page
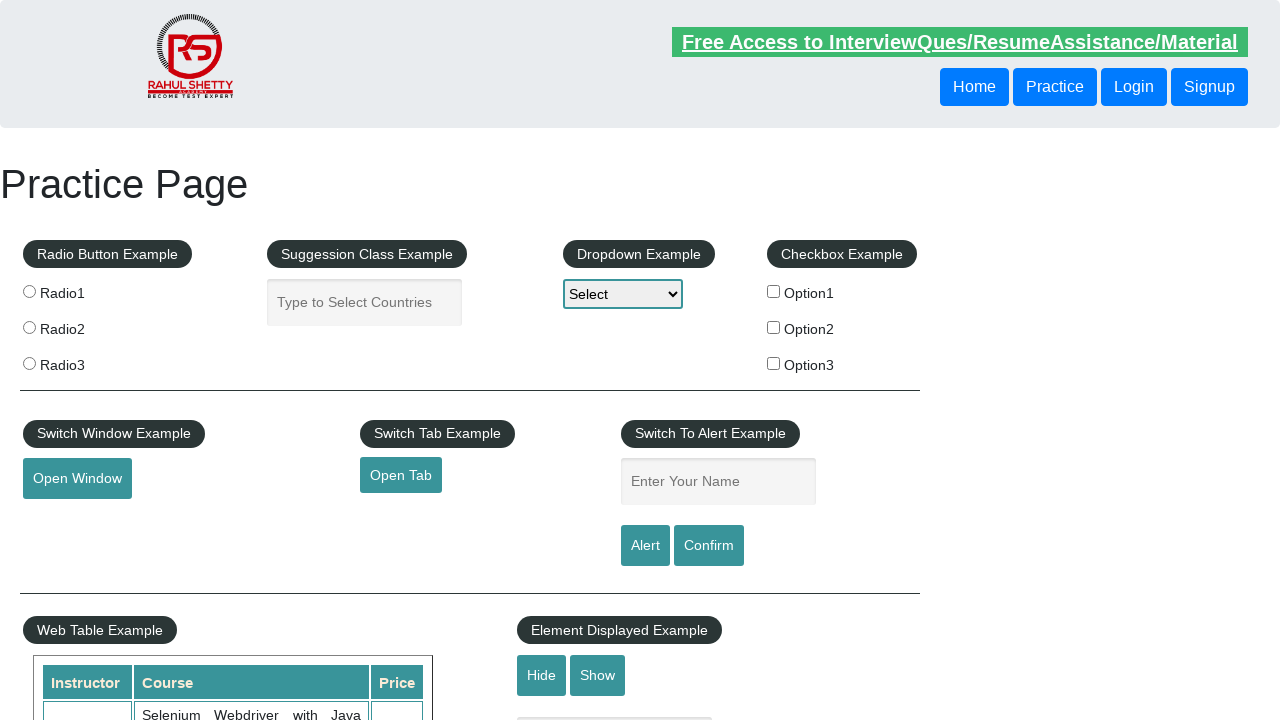

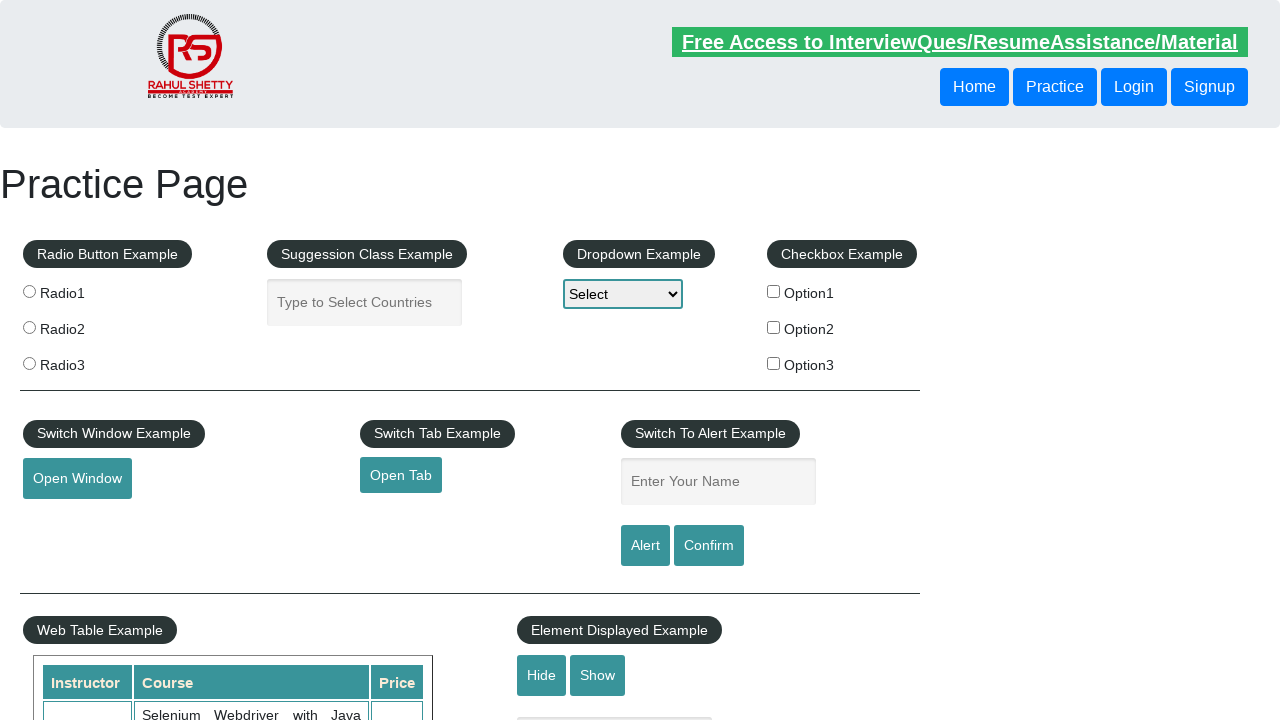